Tests clicking a button element on the UI testing playground click page

Starting URL: http://www.uitestingplayground.com/click

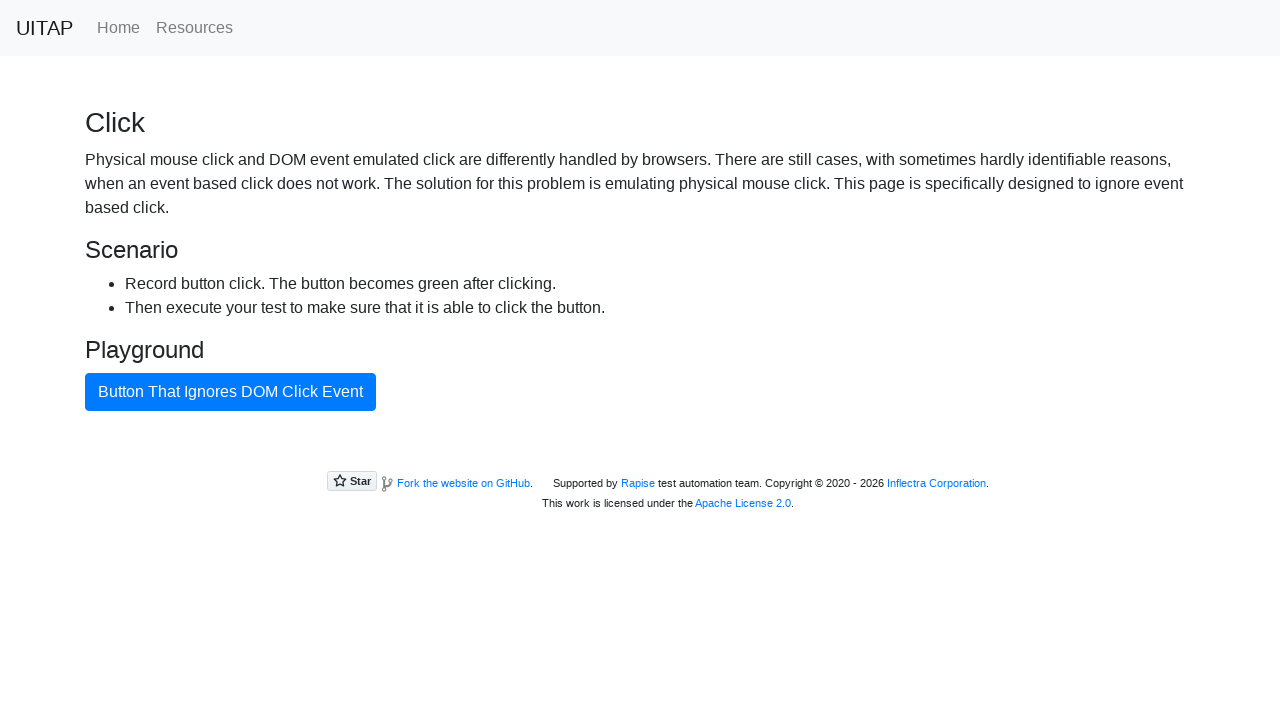

Clicked the bad button element on UI testing playground click page at (230, 392) on #badButton
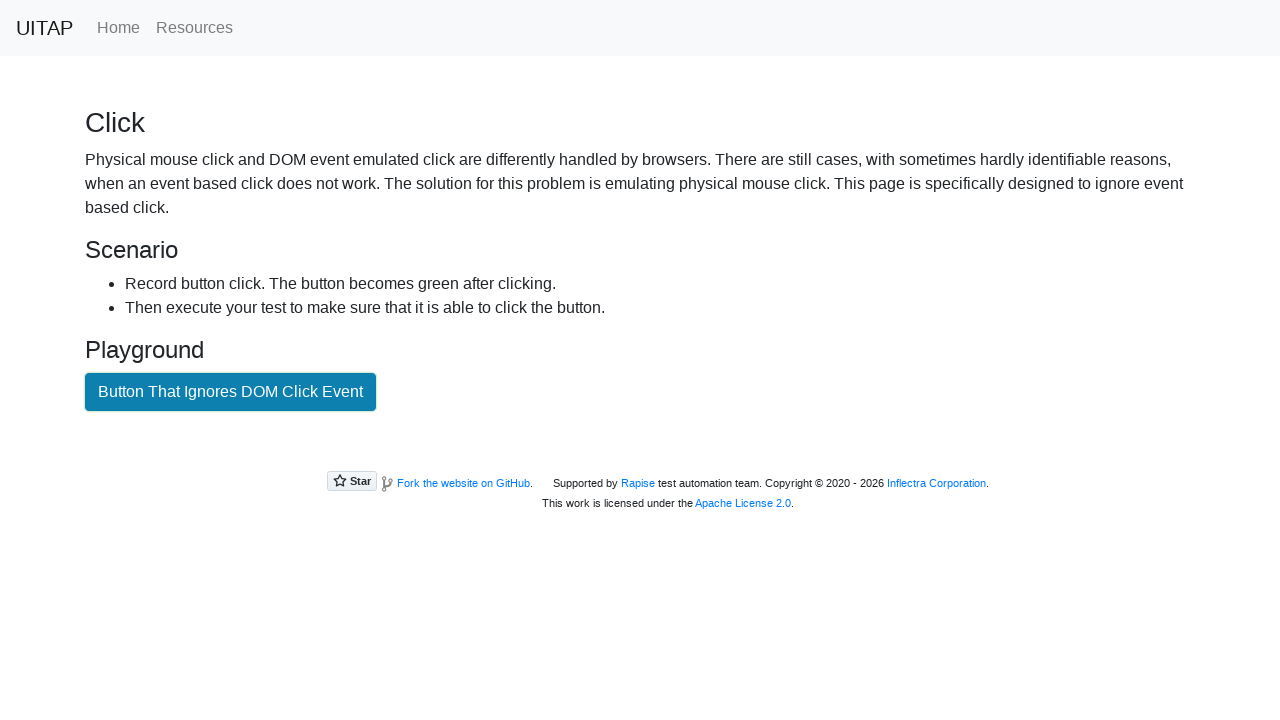

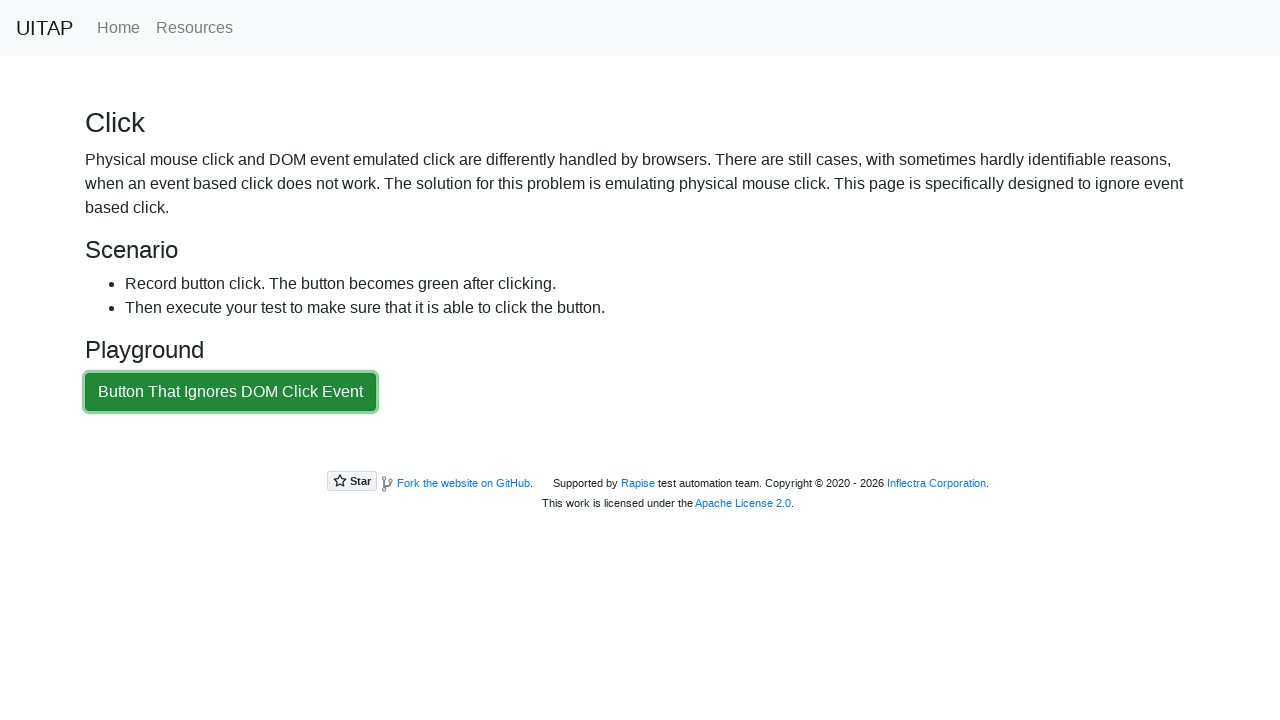